Tests prompt alert functionality by clicking the Prompt Alert button, entering a custom message, and accepting it

Starting URL: https://training-support.net/webelements/alerts

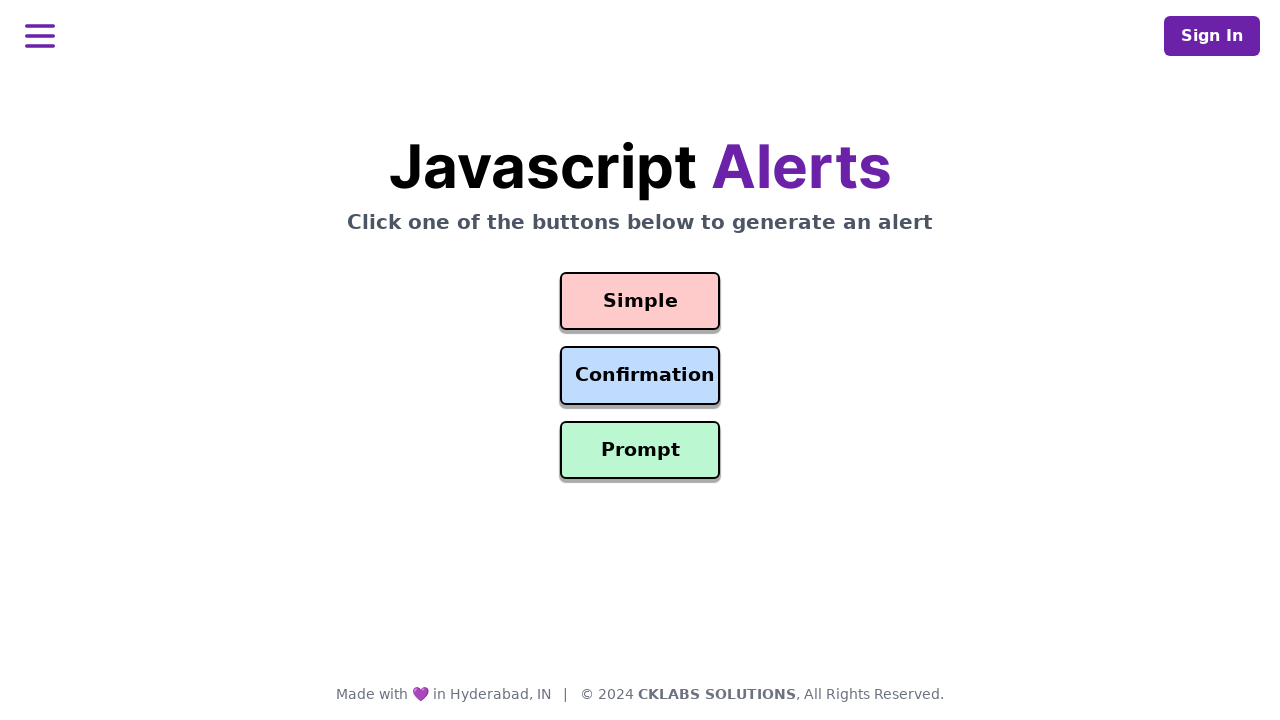

Set up dialog handler to accept prompt with 'Custom Message'
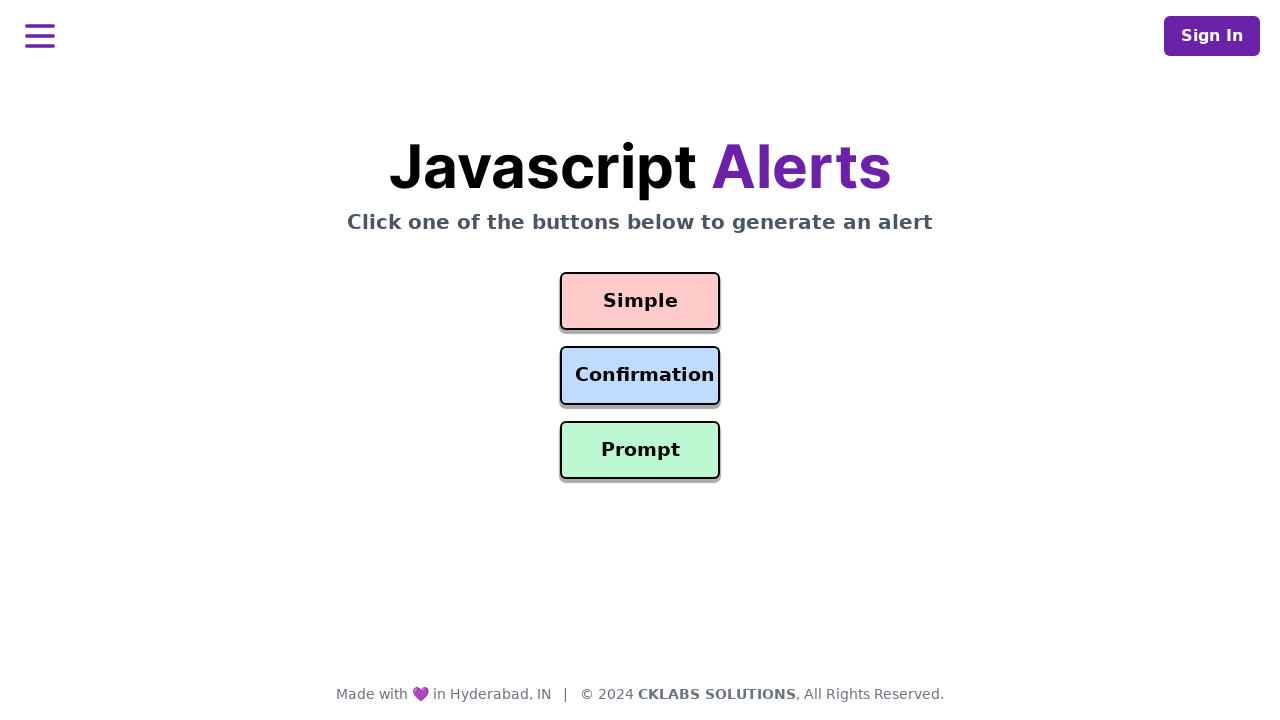

Clicked the Prompt Alert button at (640, 450) on #prompt
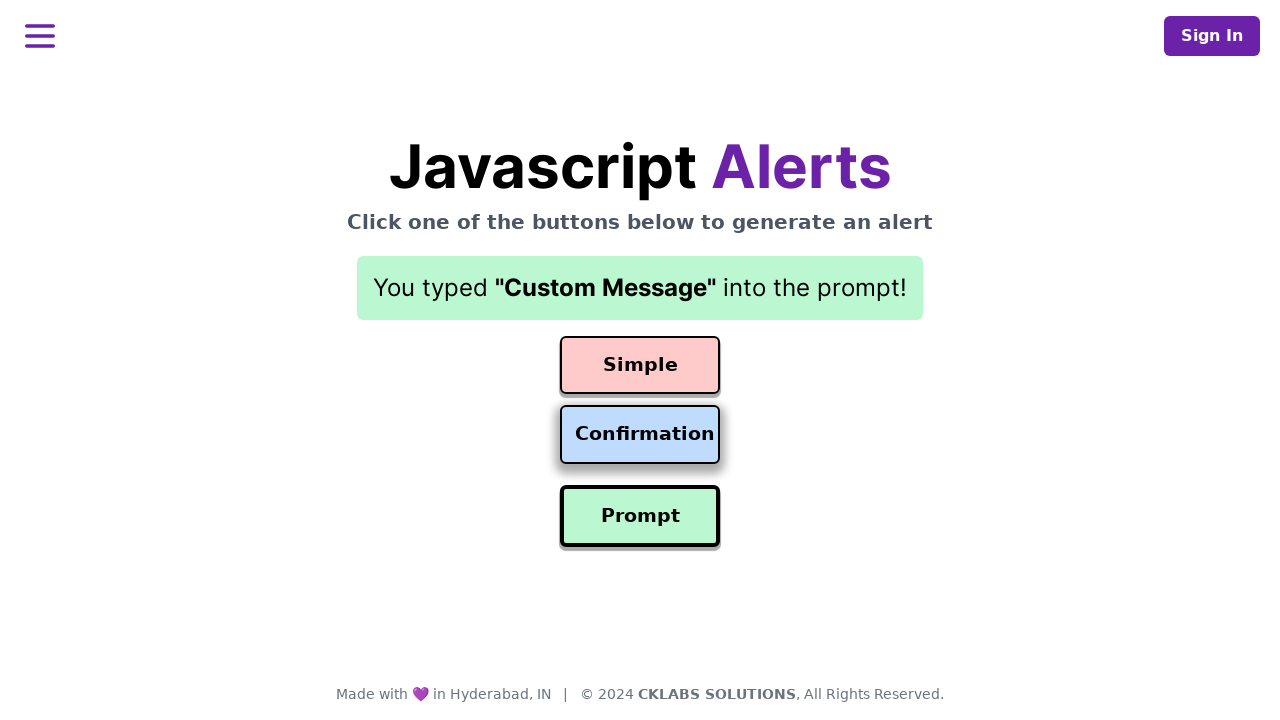

Waited 500ms for alert to be processed
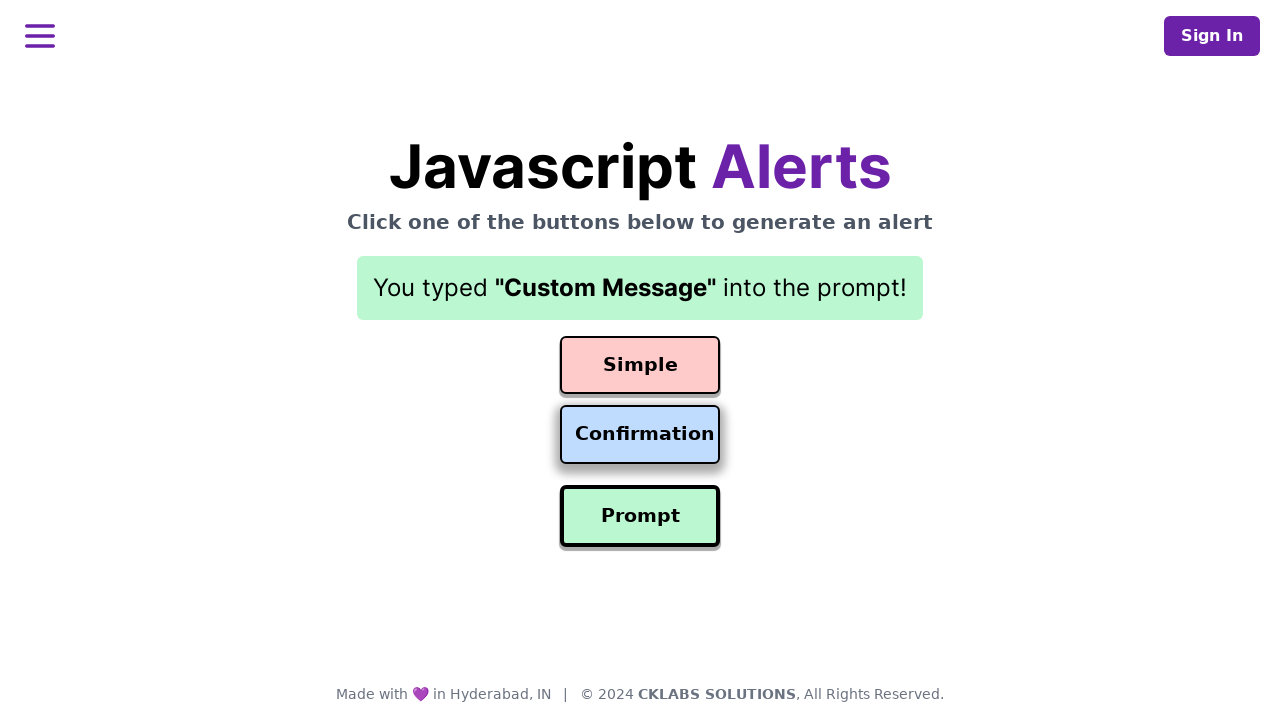

Retrieved result text from result element
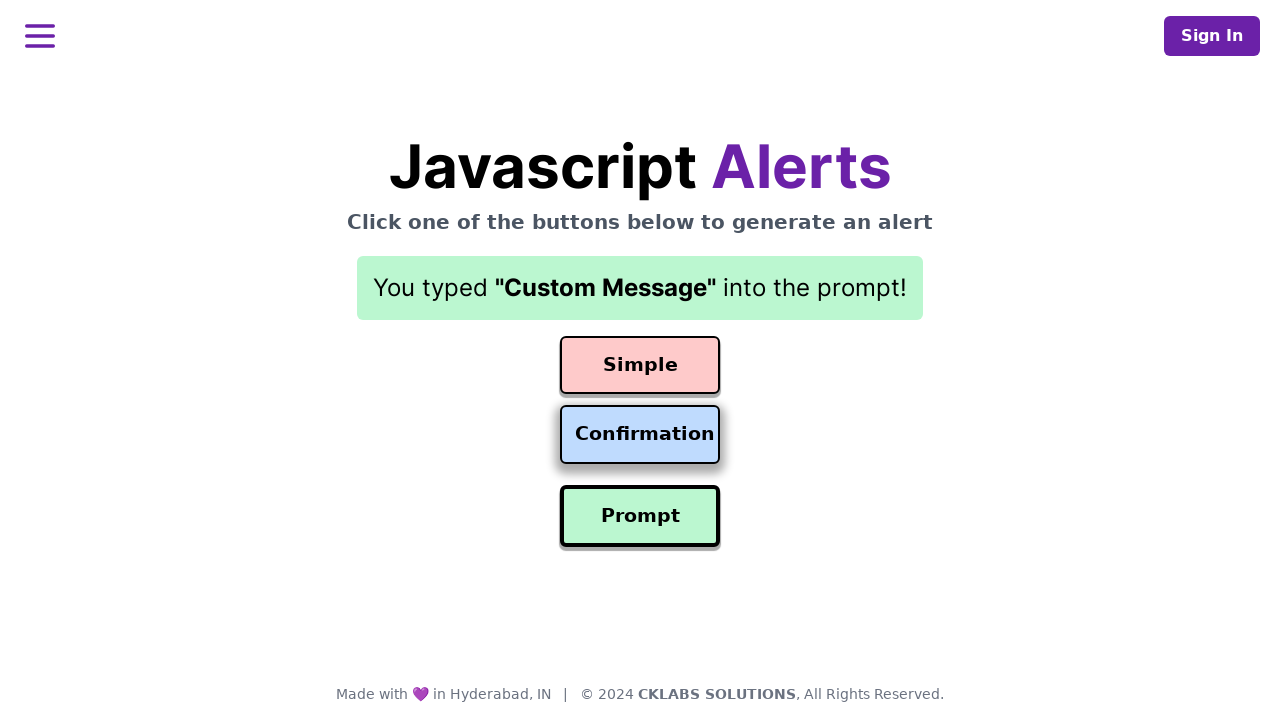

Printed action result: You typed "Custom Message" into the prompt!
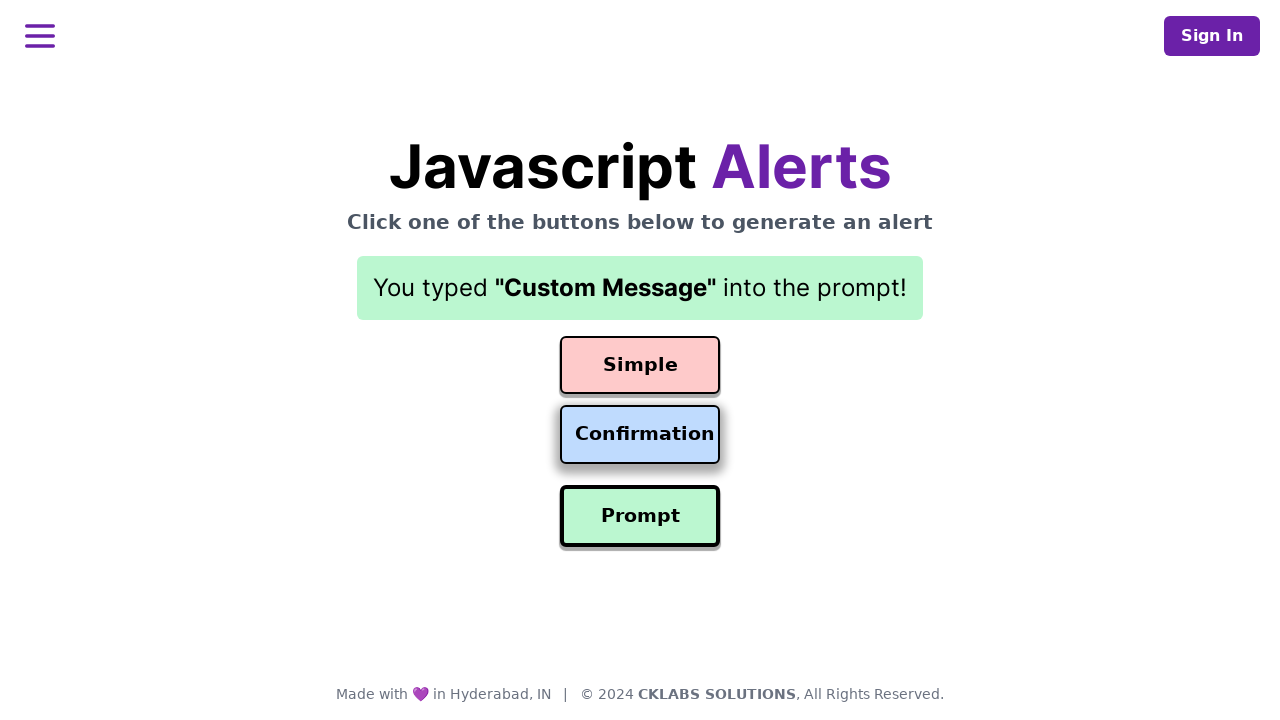

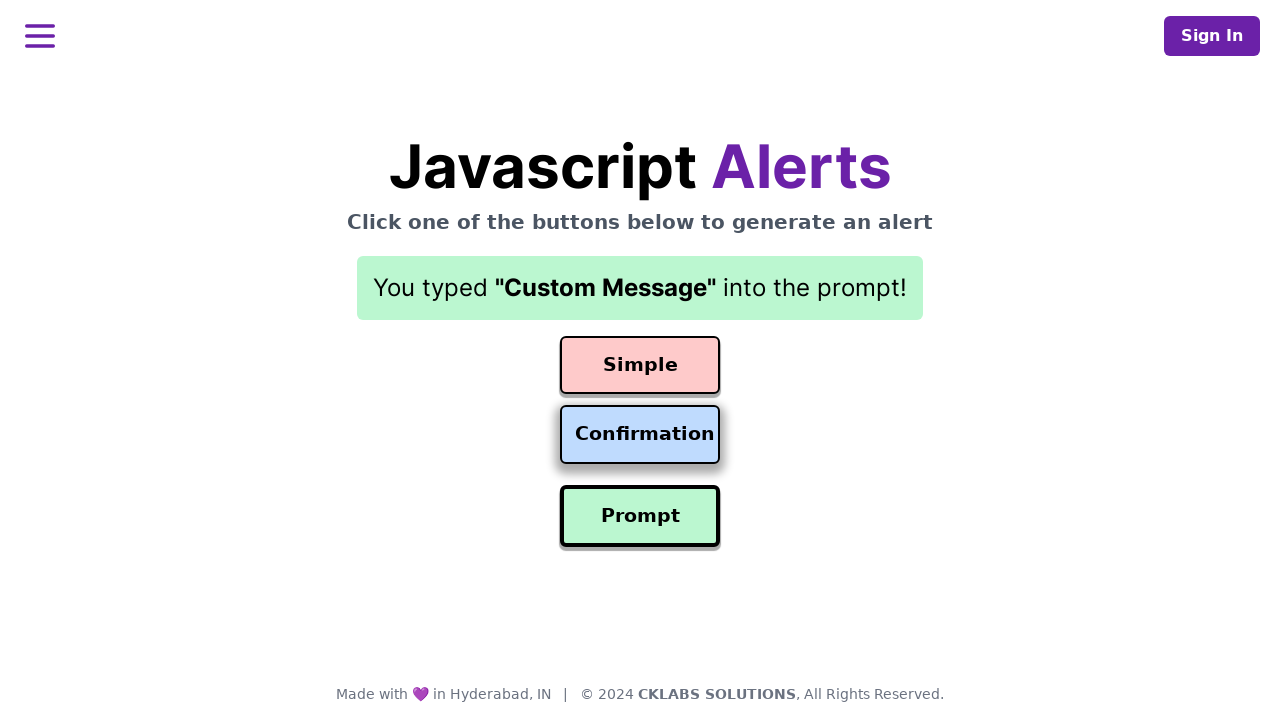